Tests dropdown selection by selecting option 1 and verifying it is selected

Starting URL: https://the-internet.herokuapp.com/dropdown

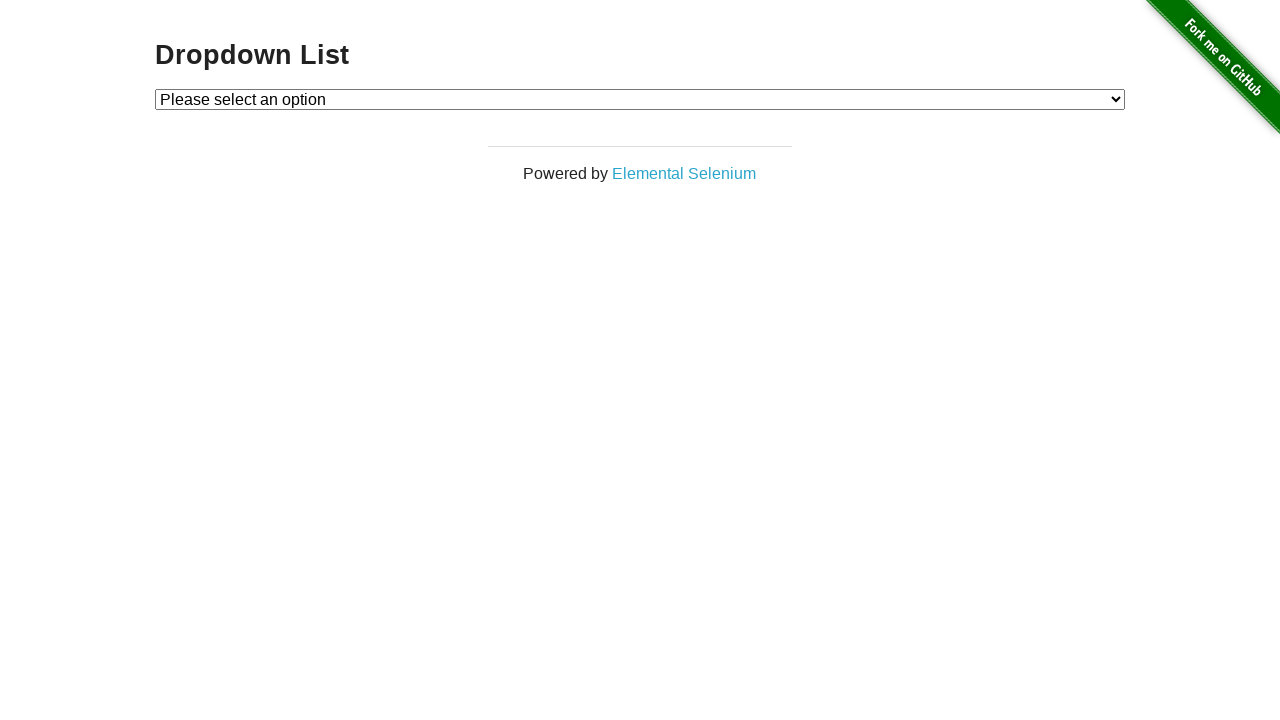

Selected option 1 from dropdown on #dropdown
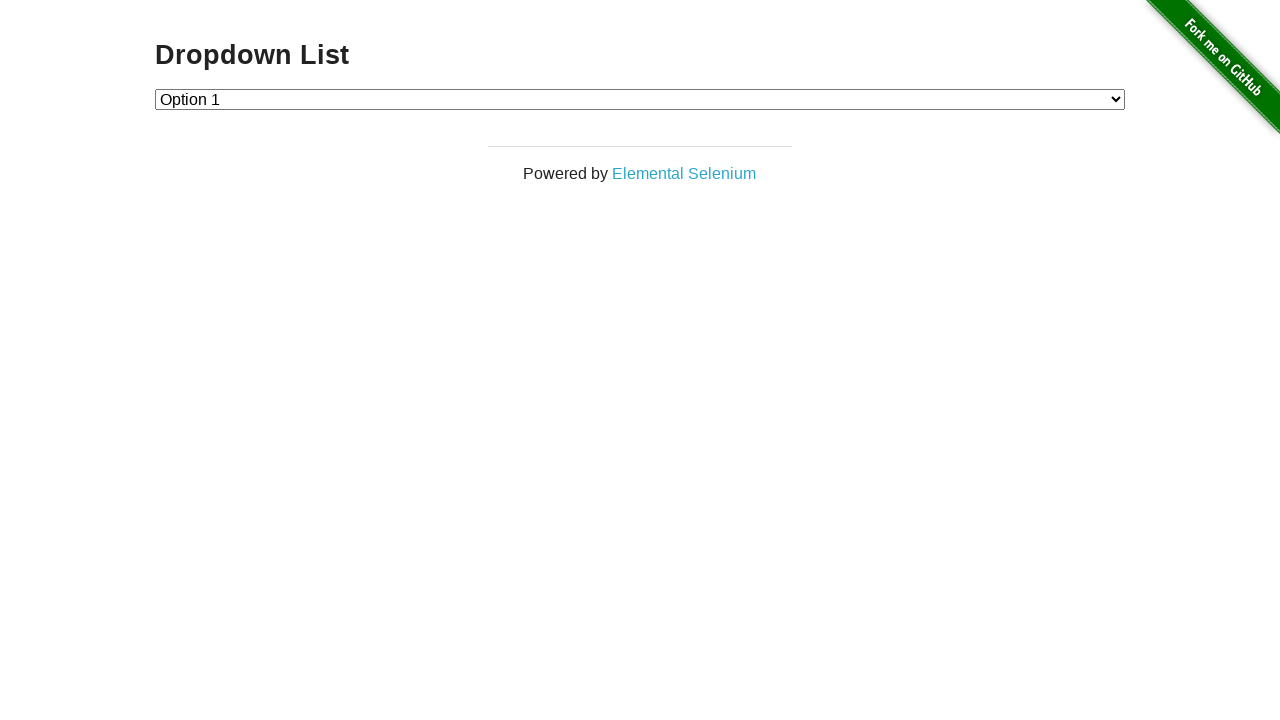

Verified that option 1 is selected in dropdown
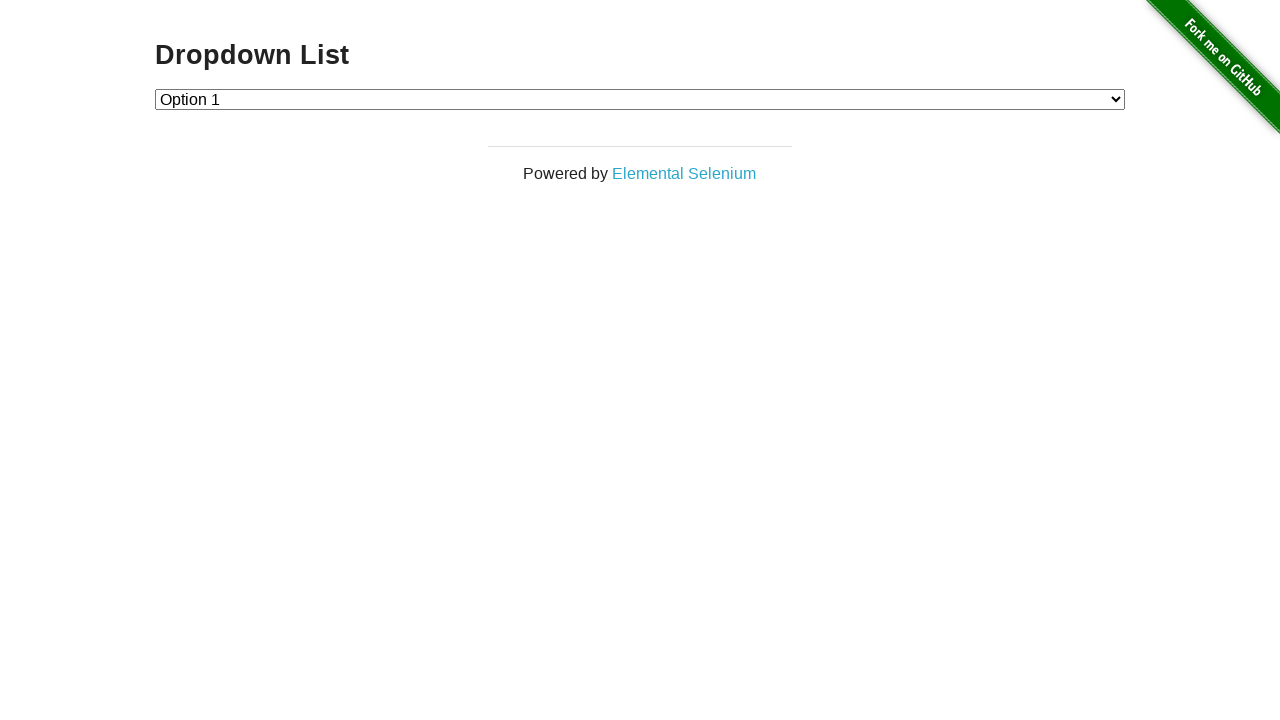

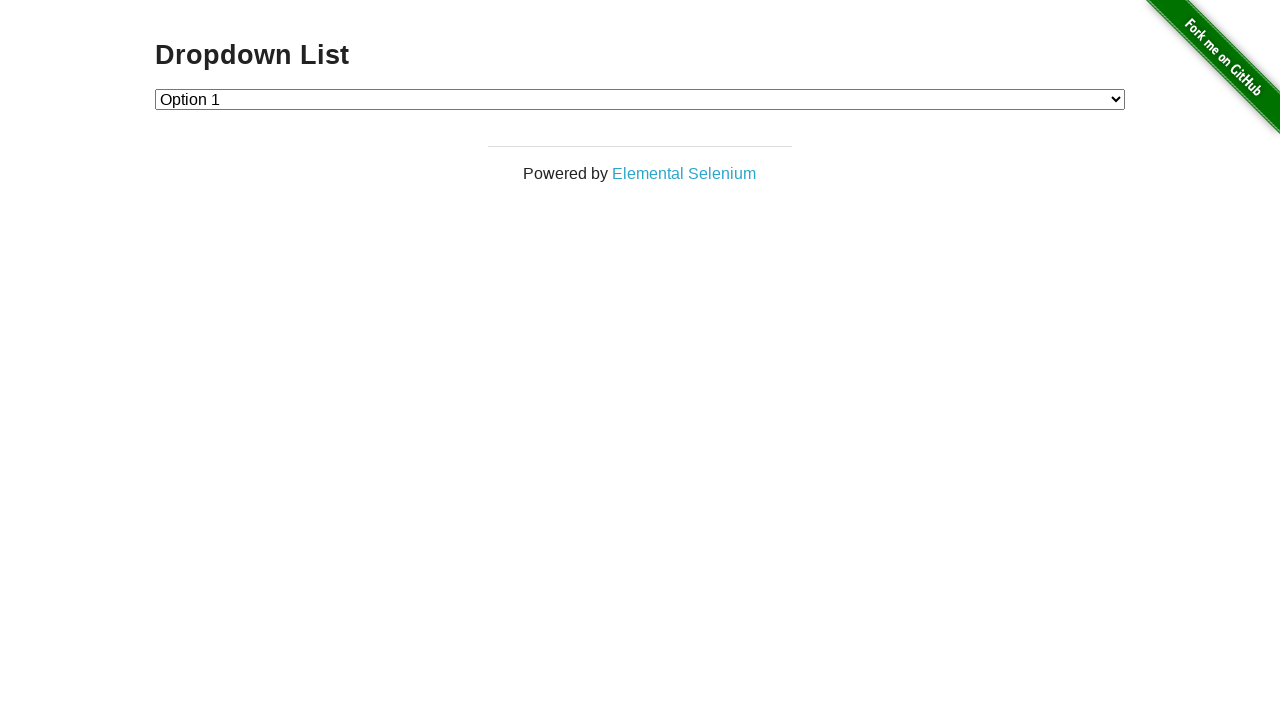